Tests a math challenge form by retrieving a value from an image attribute, calculating a result using a mathematical formula, filling the answer, selecting checkboxes, and submitting the form

Starting URL: http://suninjuly.github.io/get_attribute.html

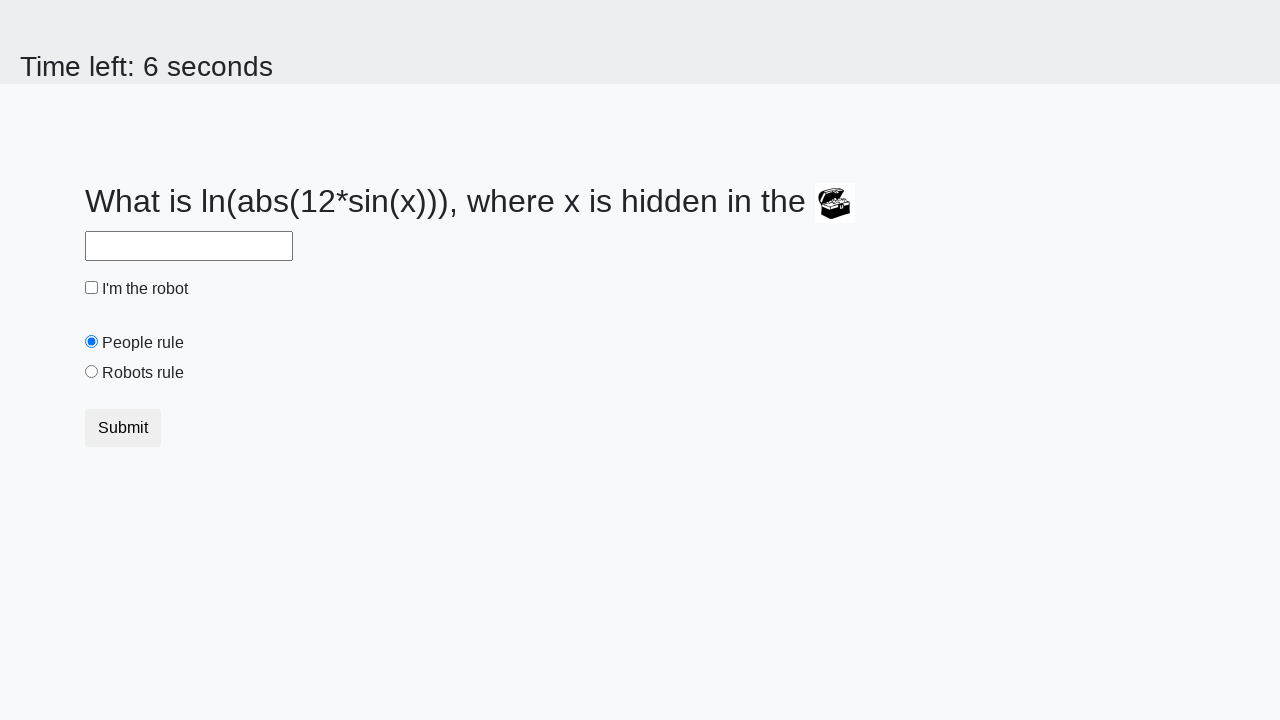

Located treasure image element
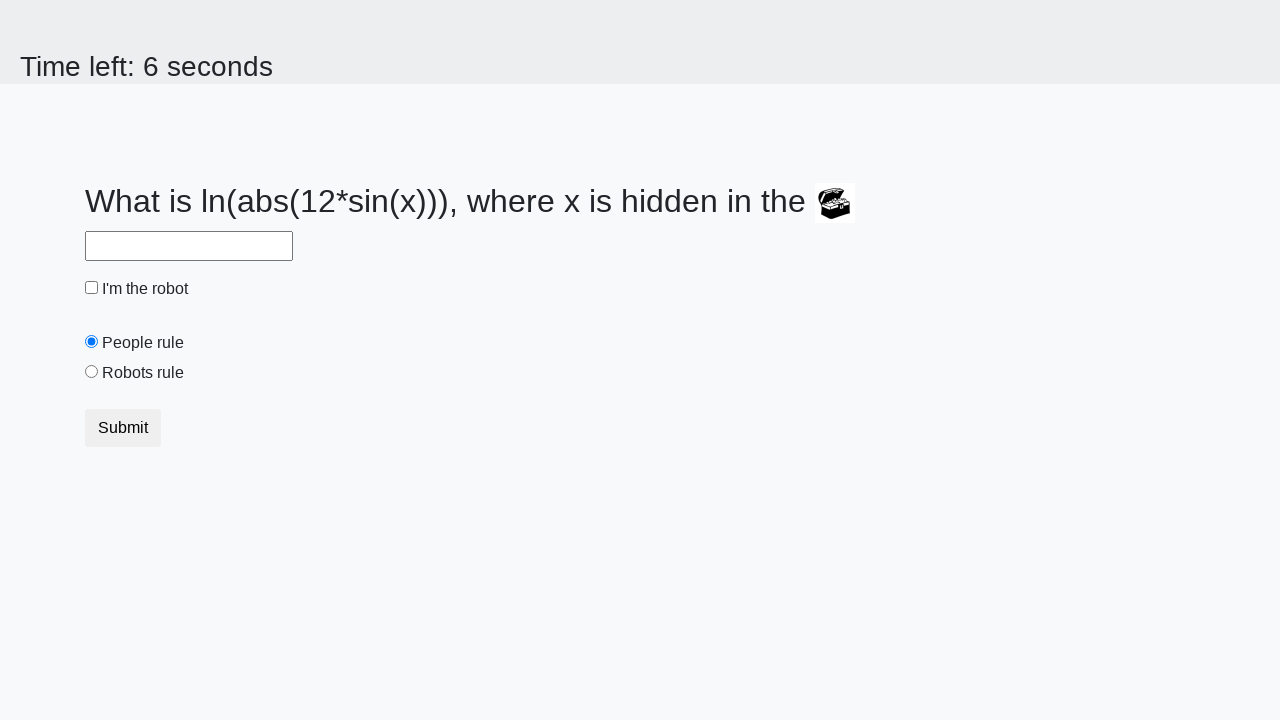

Retrieved valuex attribute from image: 507
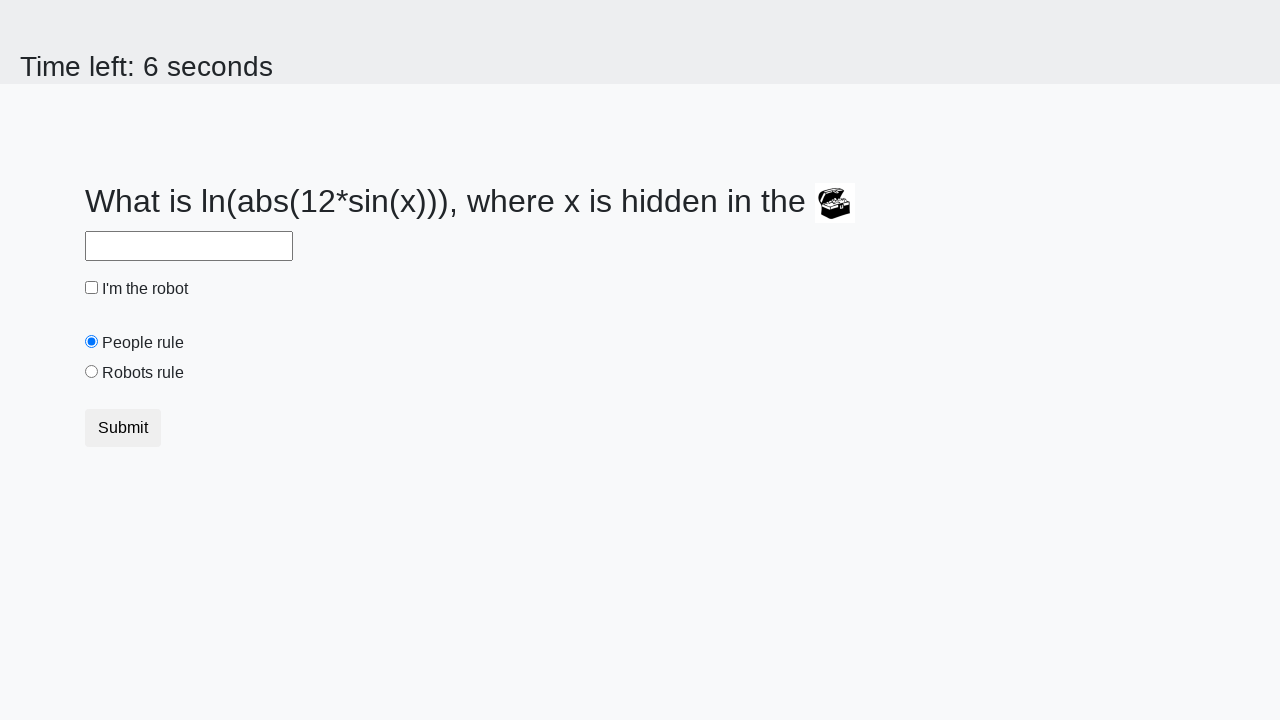

Calculated math formula result: 2.415911649530217
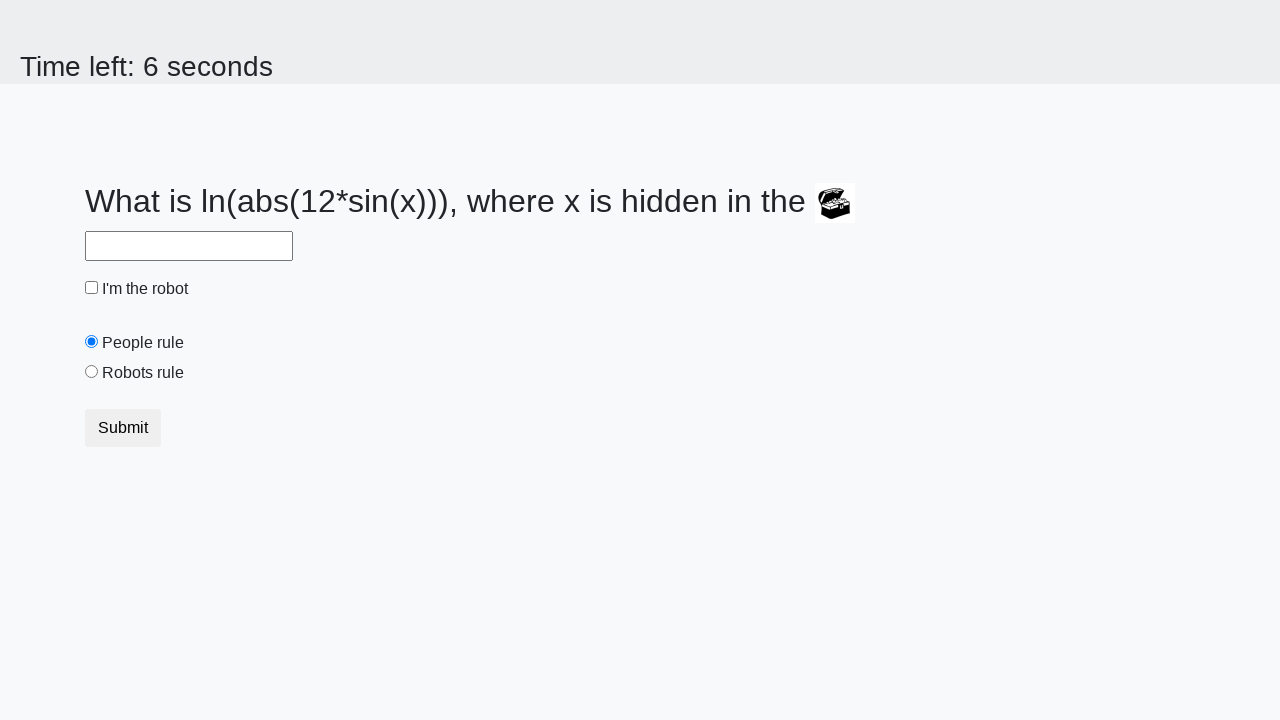

Filled answer field with calculated result on input#answer
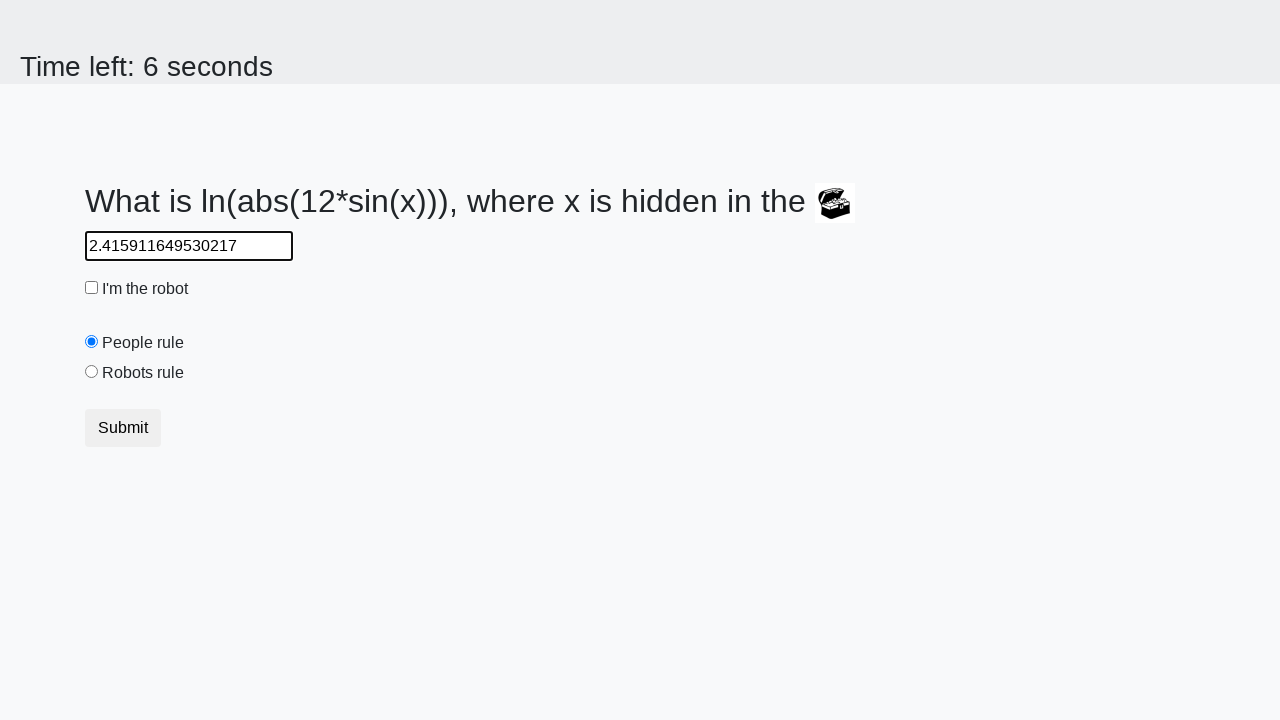

Checked robot checkbox at (92, 288) on input#robotCheckbox
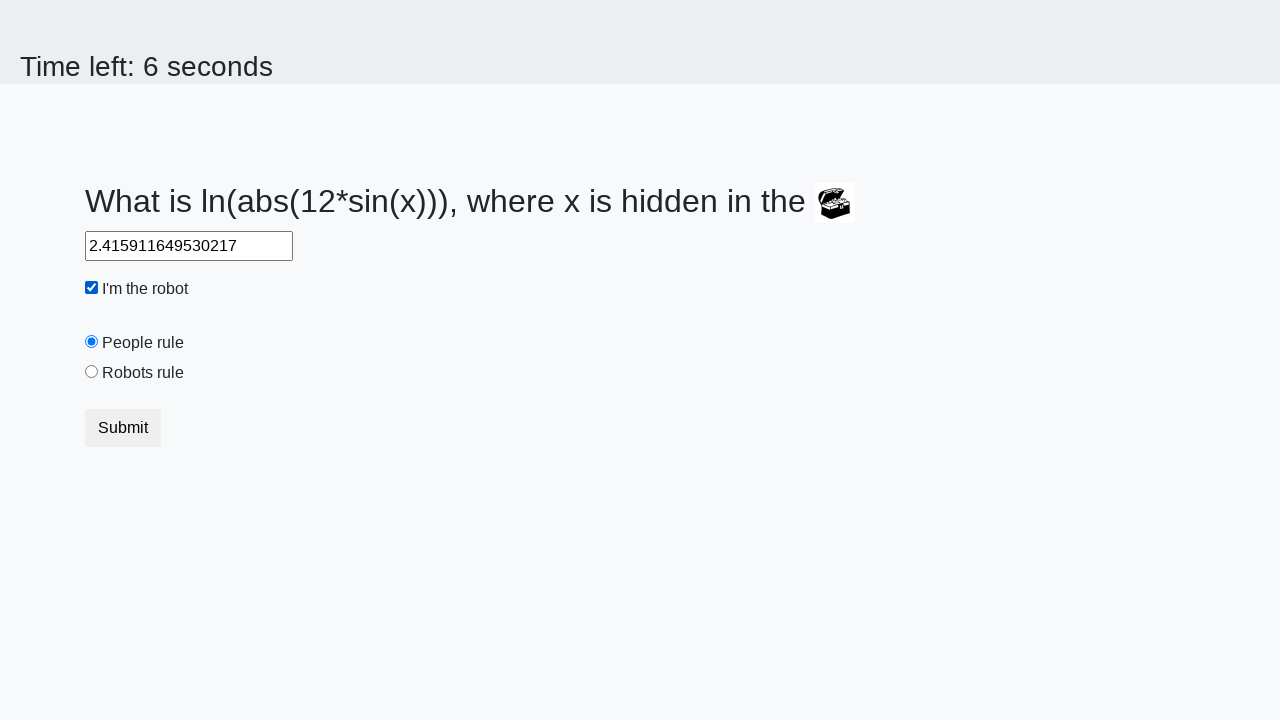

Selected robots rule radio button at (92, 372) on input#robotsRule
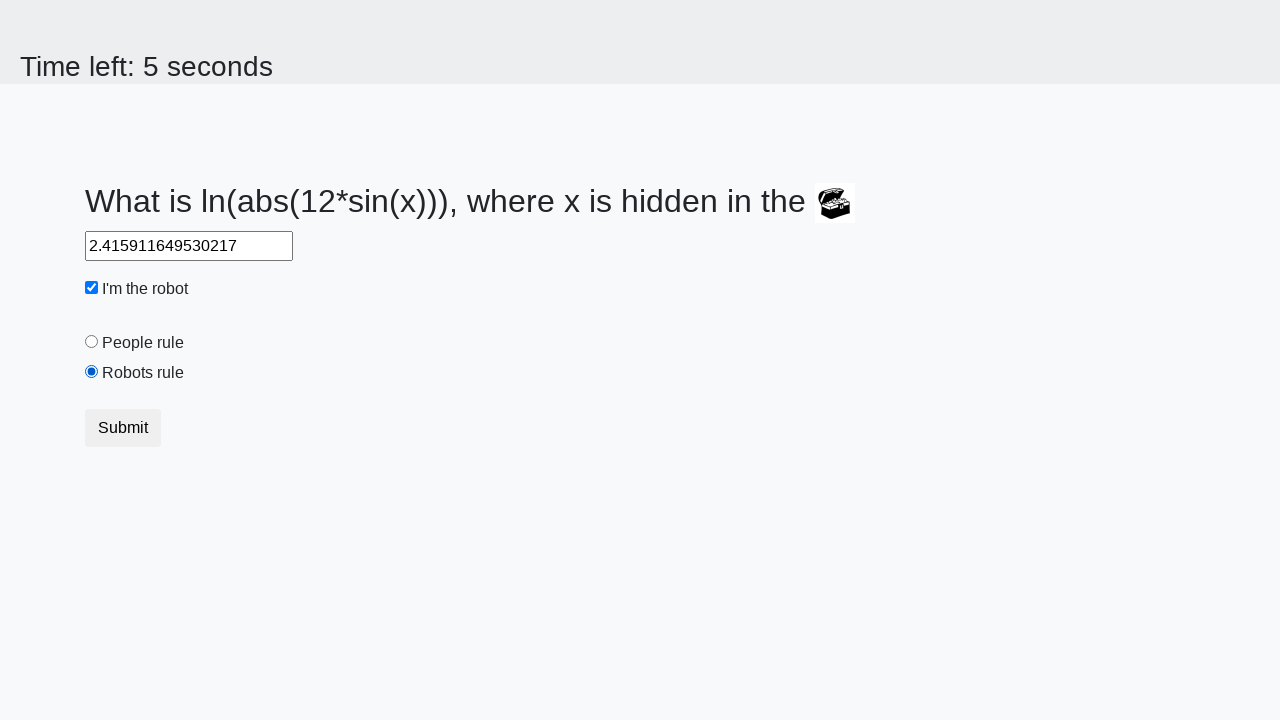

Clicked submit button to submit form at (123, 428) on button.btn.btn-default
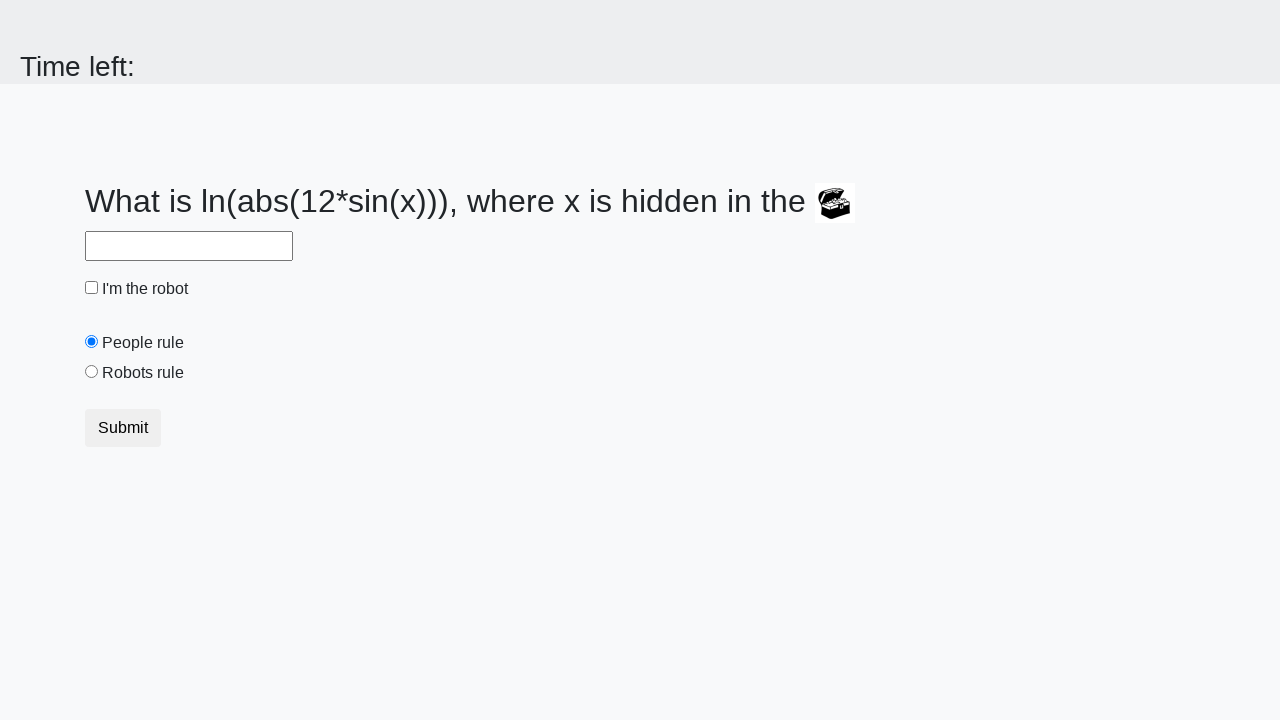

Set up alert dialog handler to accept dialogs
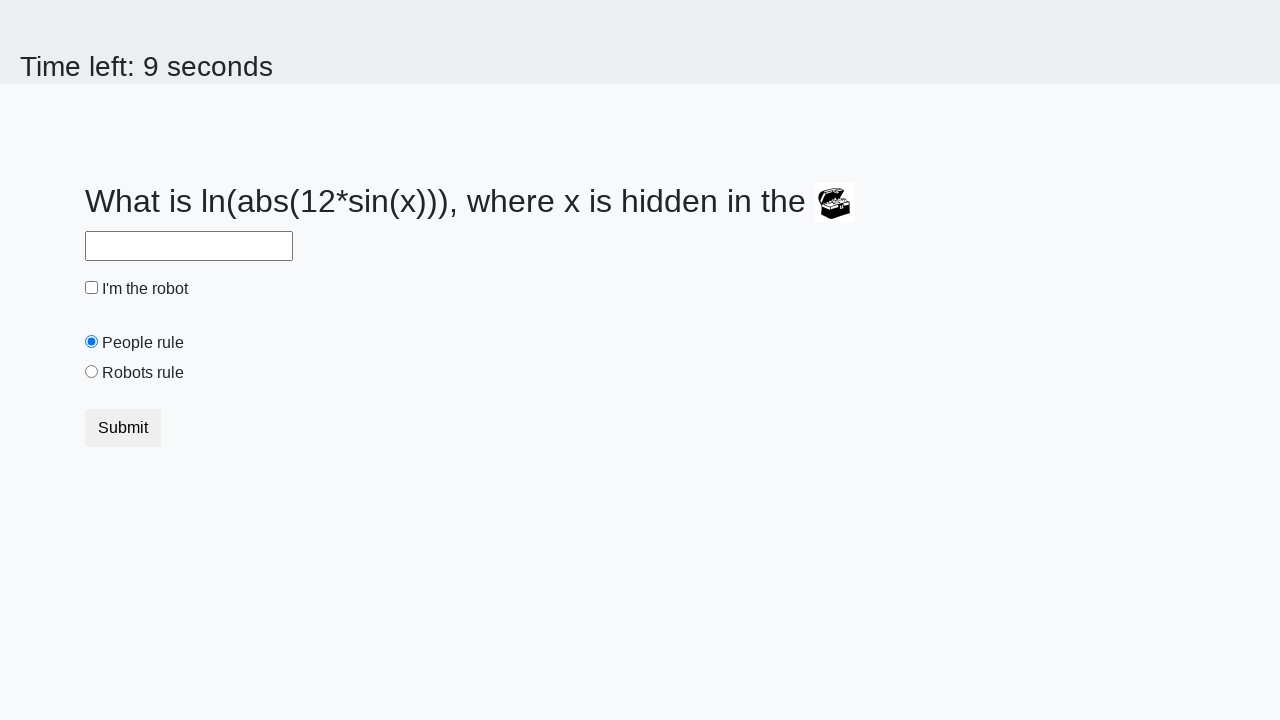

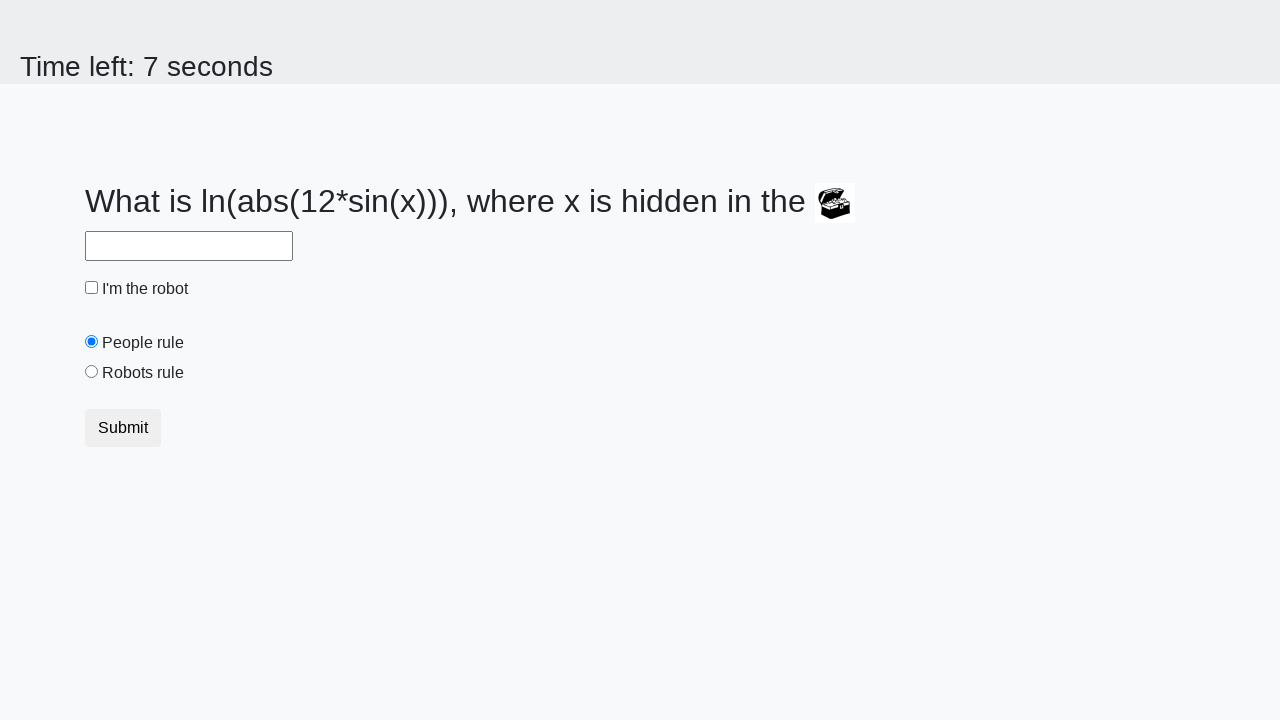